Tests nested frames functionality by navigating to the Nested Frames page, switching through multiple nested iframes, and verifying the content in the middle frame displays "MIDDLE".

Starting URL: https://the-internet.herokuapp.com/

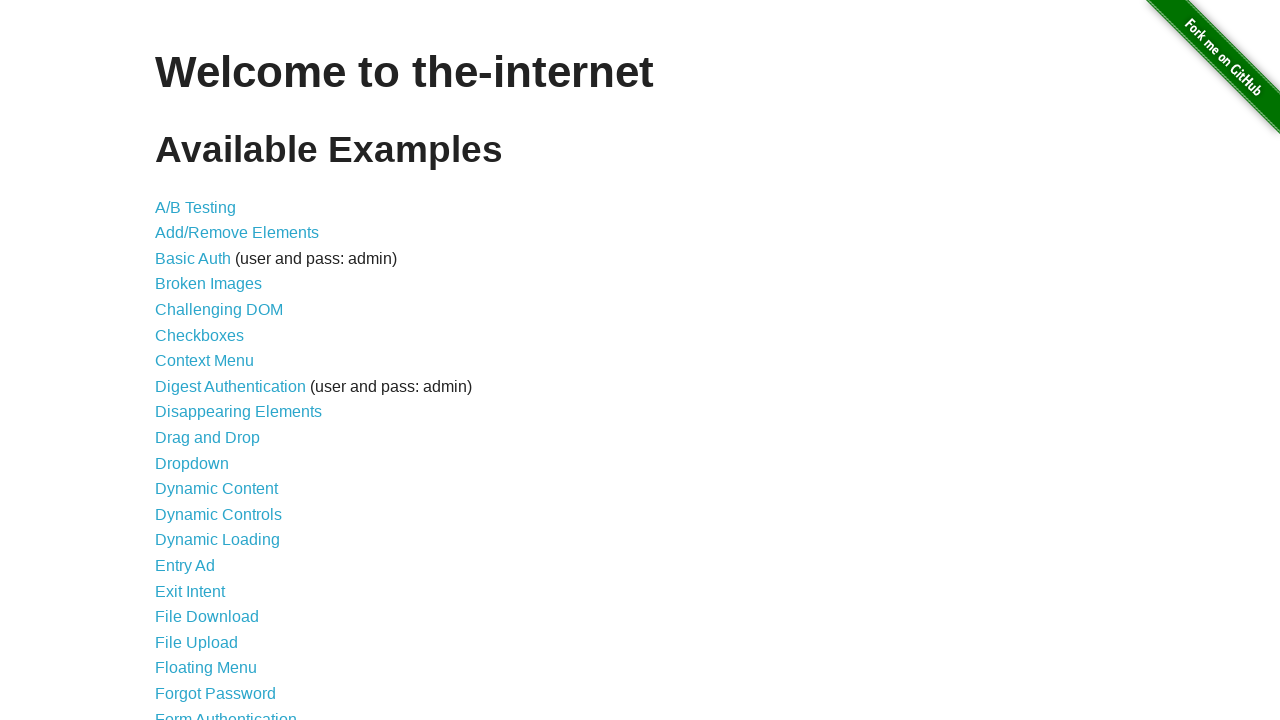

Clicked the 'Nested Frames' link at (210, 395) on li a:has-text('Nested Frames')
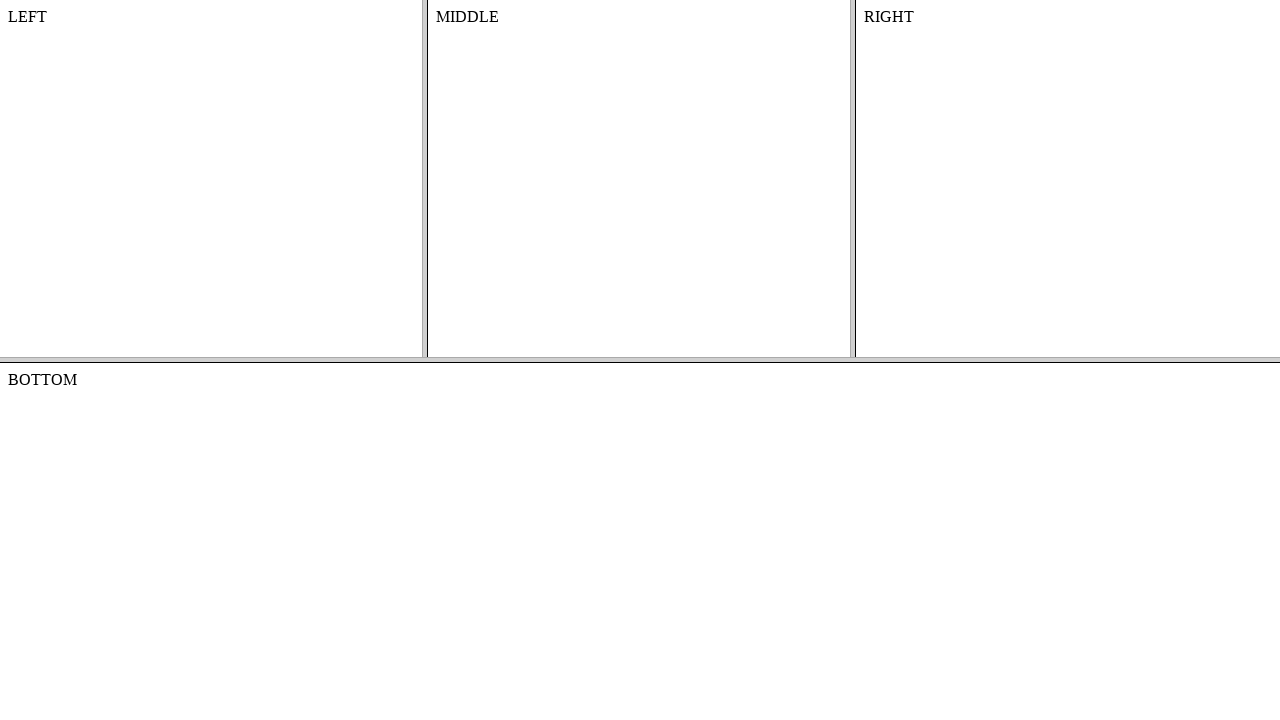

Waited for nested frames page to load (domcontentloaded)
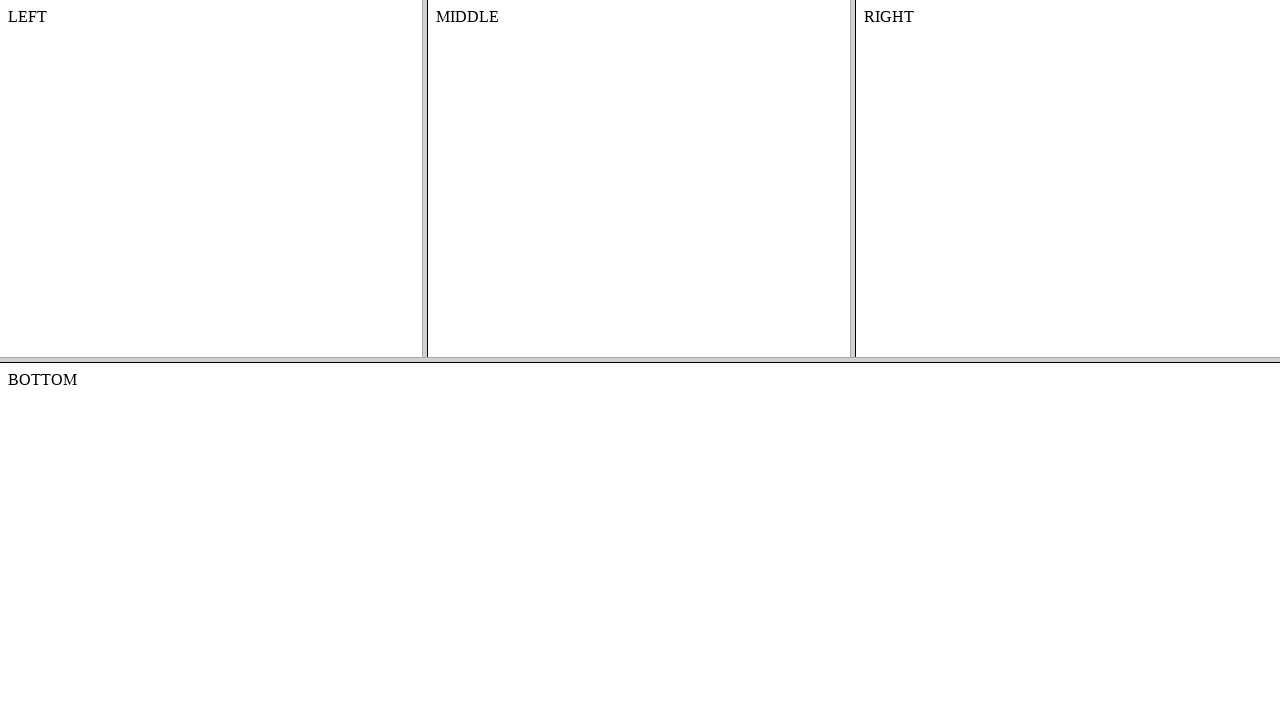

Located the top frameset
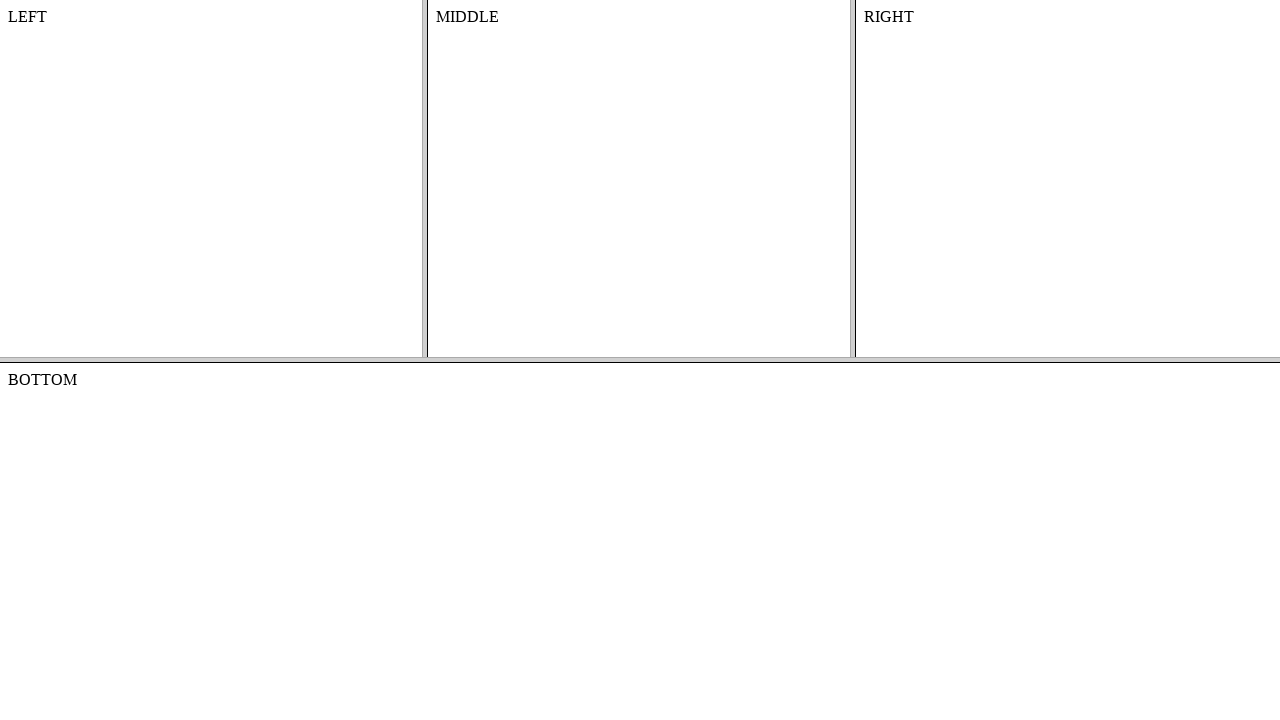

Located the middle frame within the top frameset
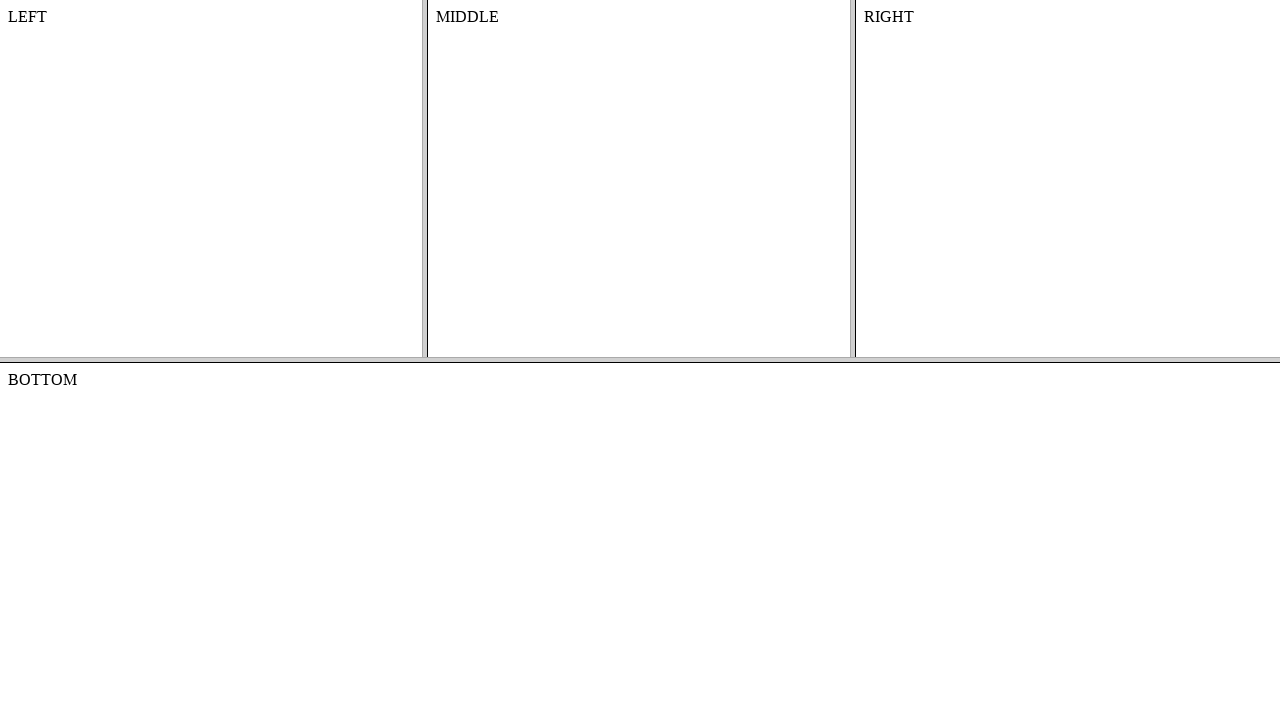

Located the content element in the middle frame
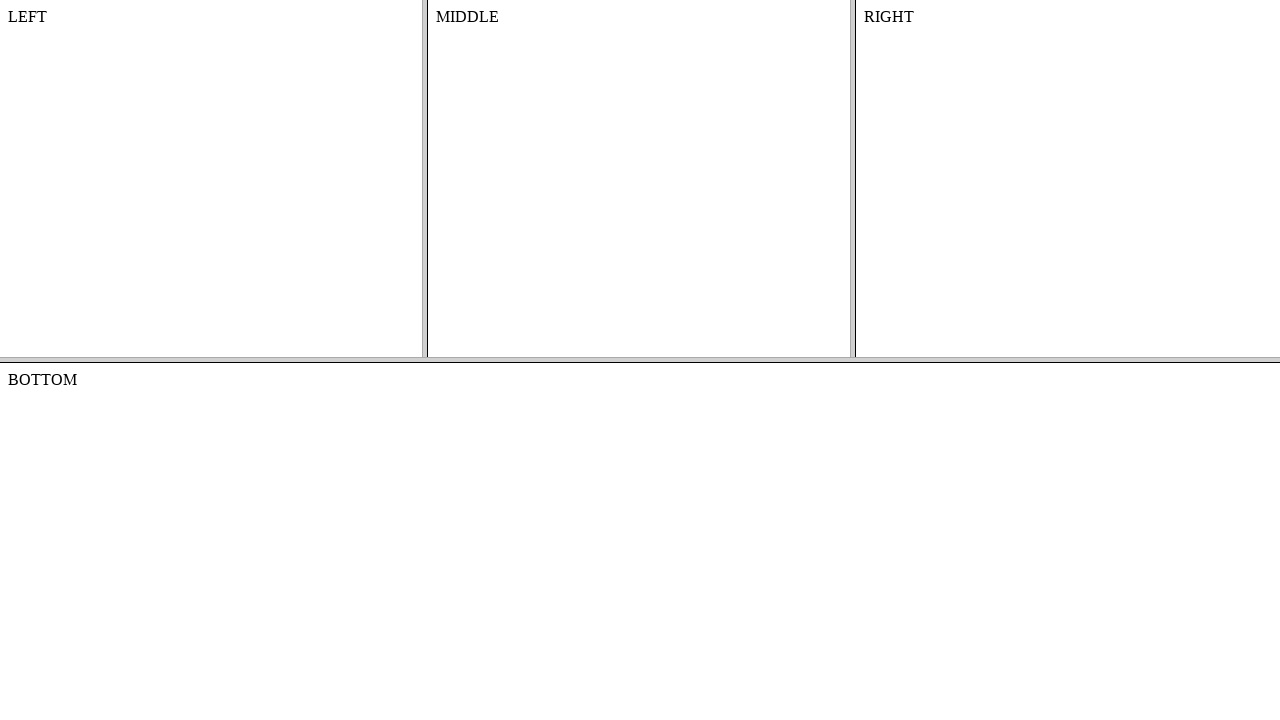

Waited for content element to be visible
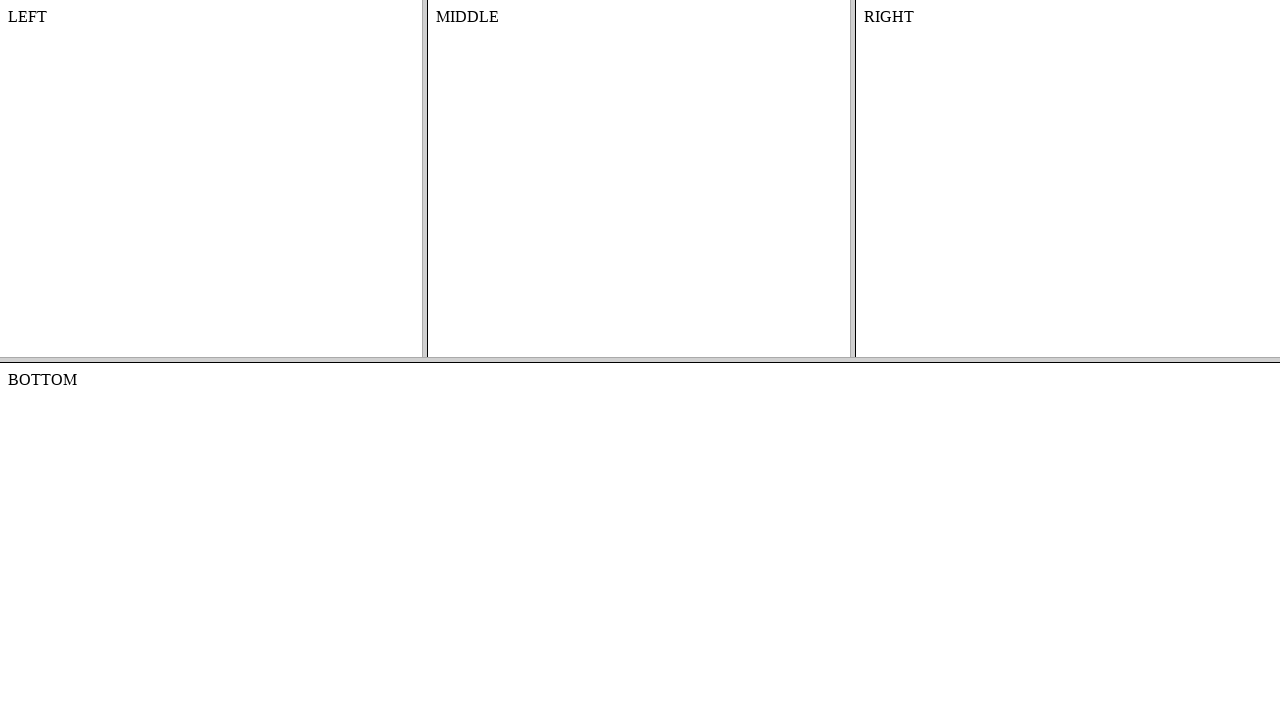

Verified middle frame content displays 'MIDDLE'
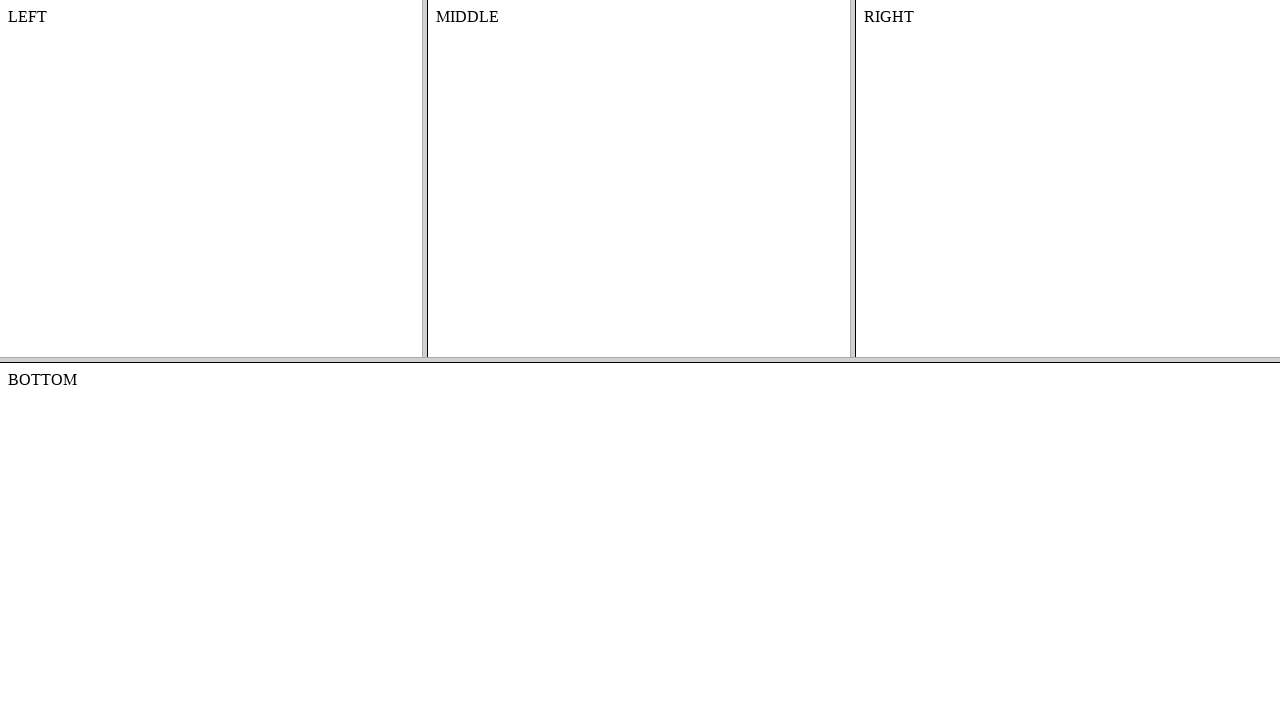

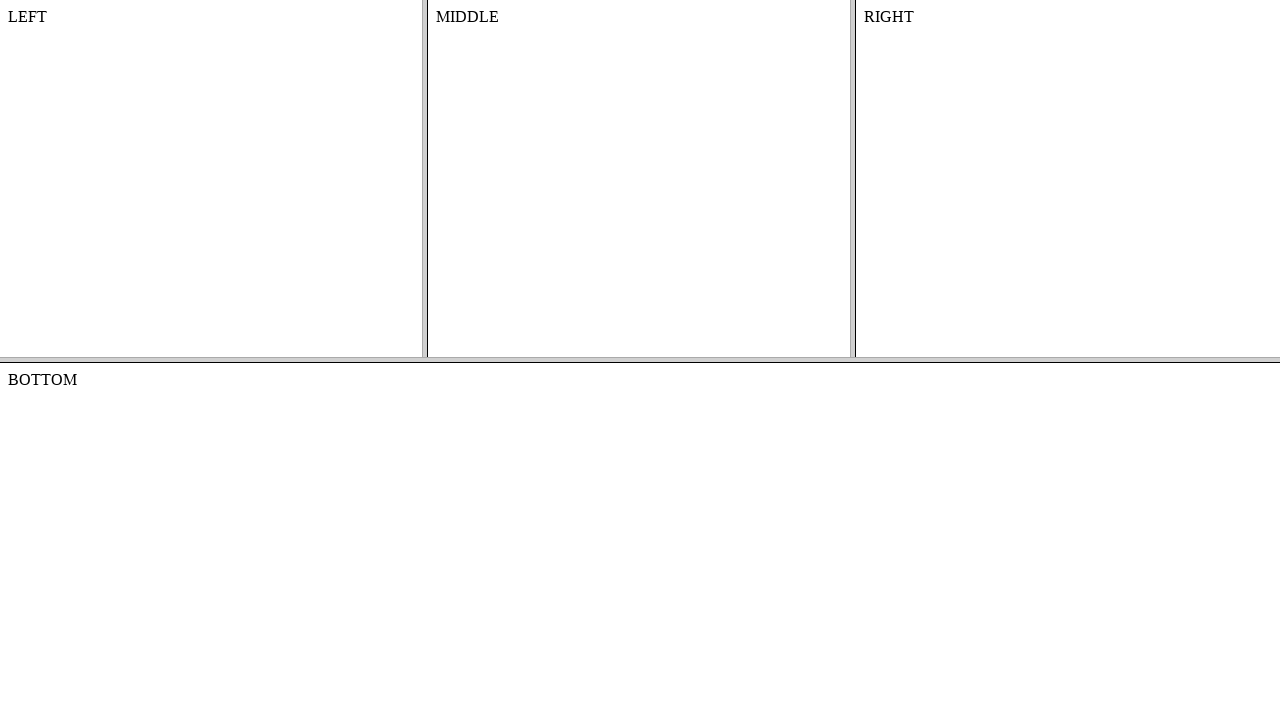